Tests greet-a-cat page to verify greeting shows "Meow!Meow!Meow!" for all 3 cats

Starting URL: https://cs1632.appspot.com/

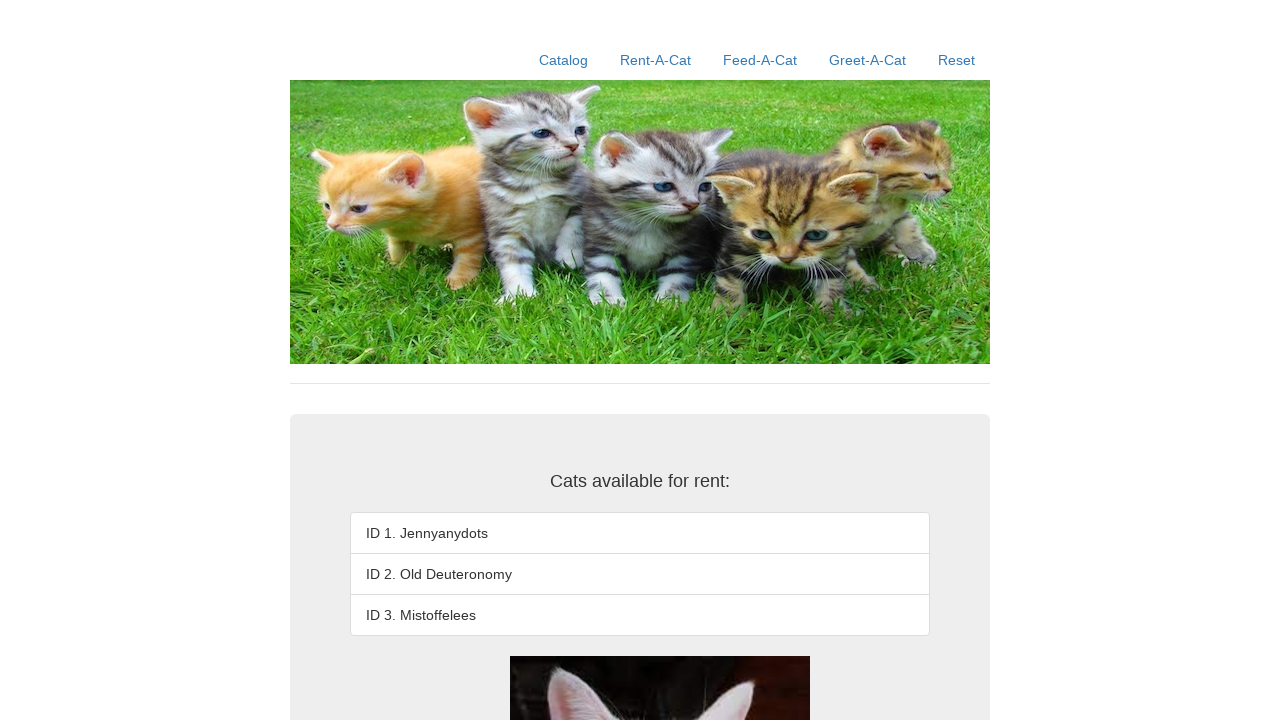

Set cookies to make all 3 cats available
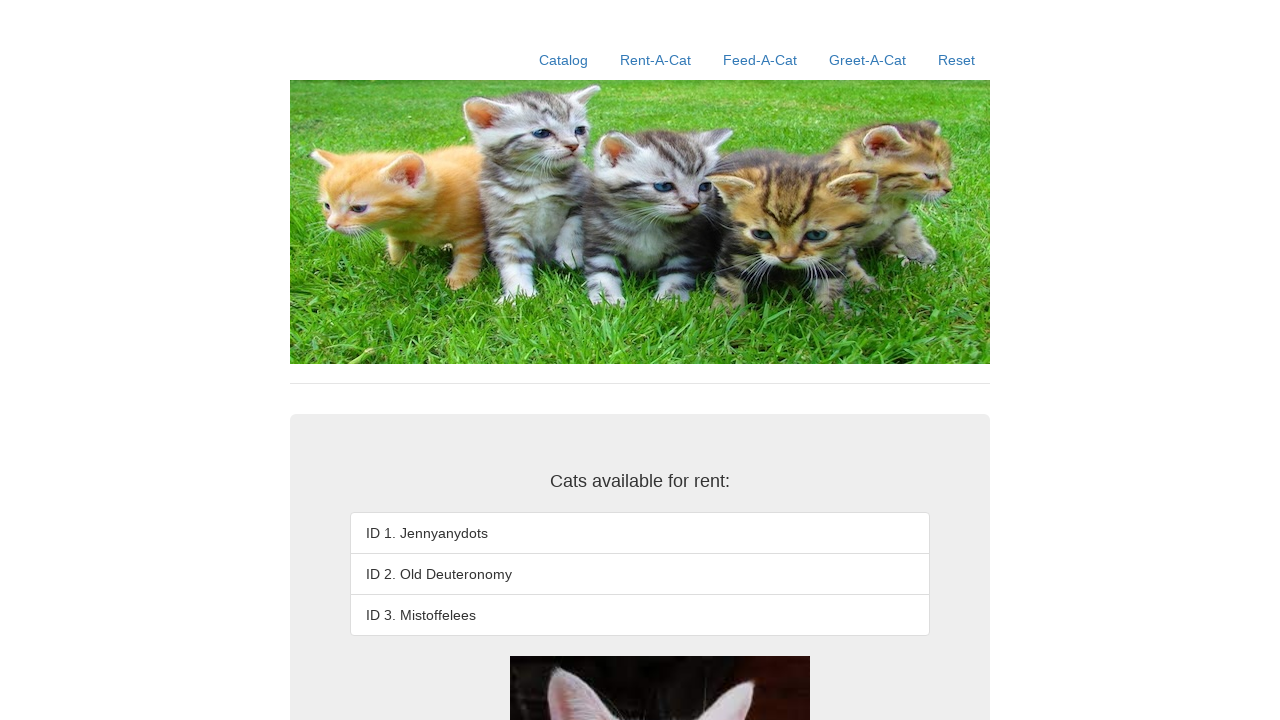

Clicked on greet-a-cat link at (868, 60) on a[href*='/greet-a-cat']
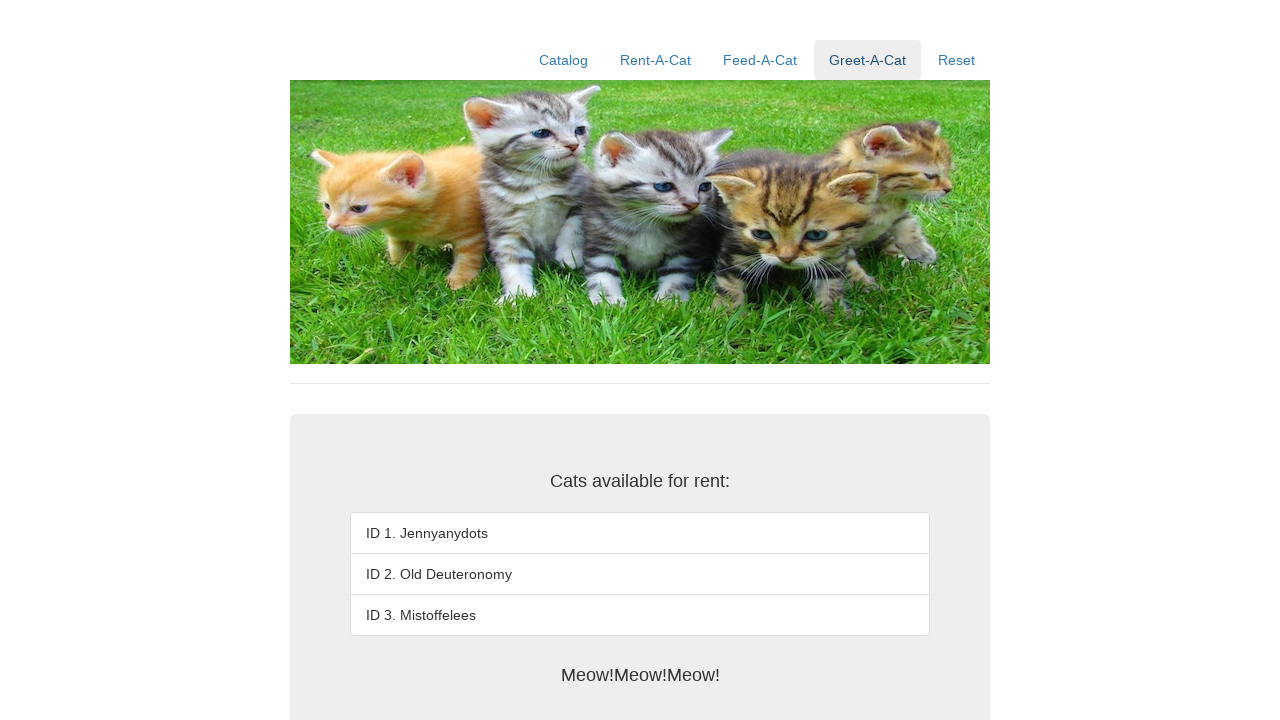

Greeting element loaded on greet-a-cat page
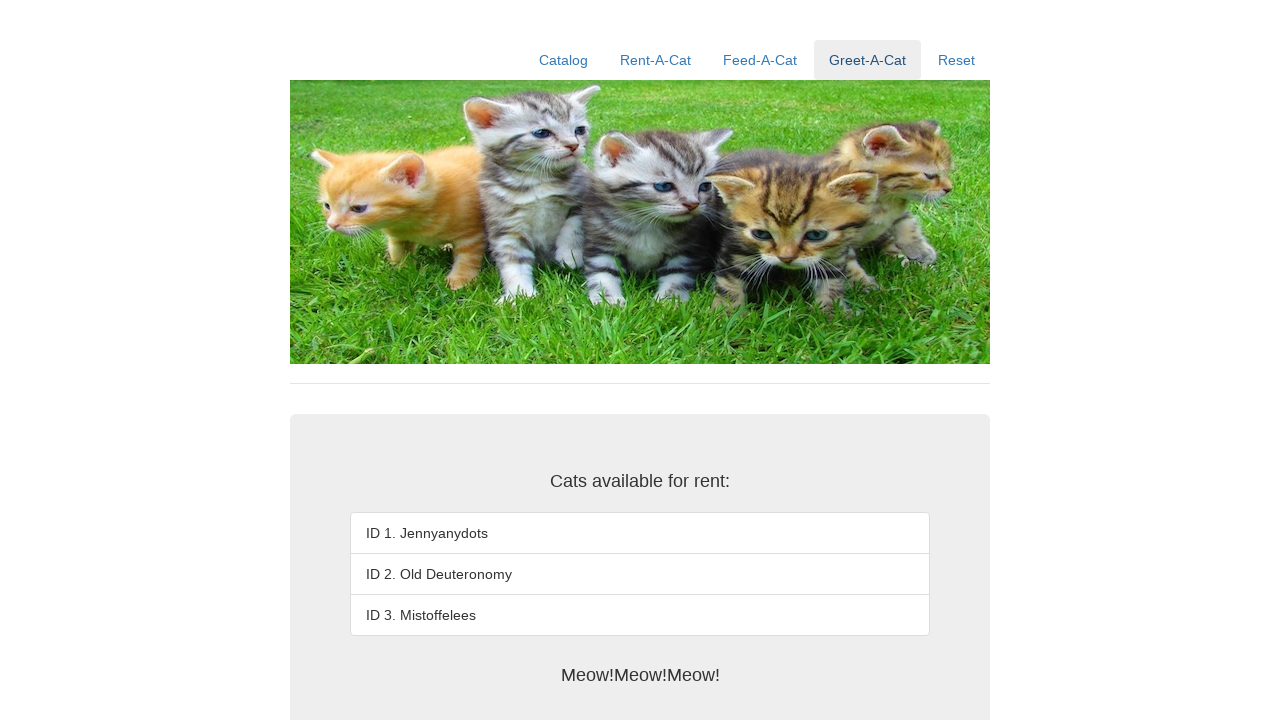

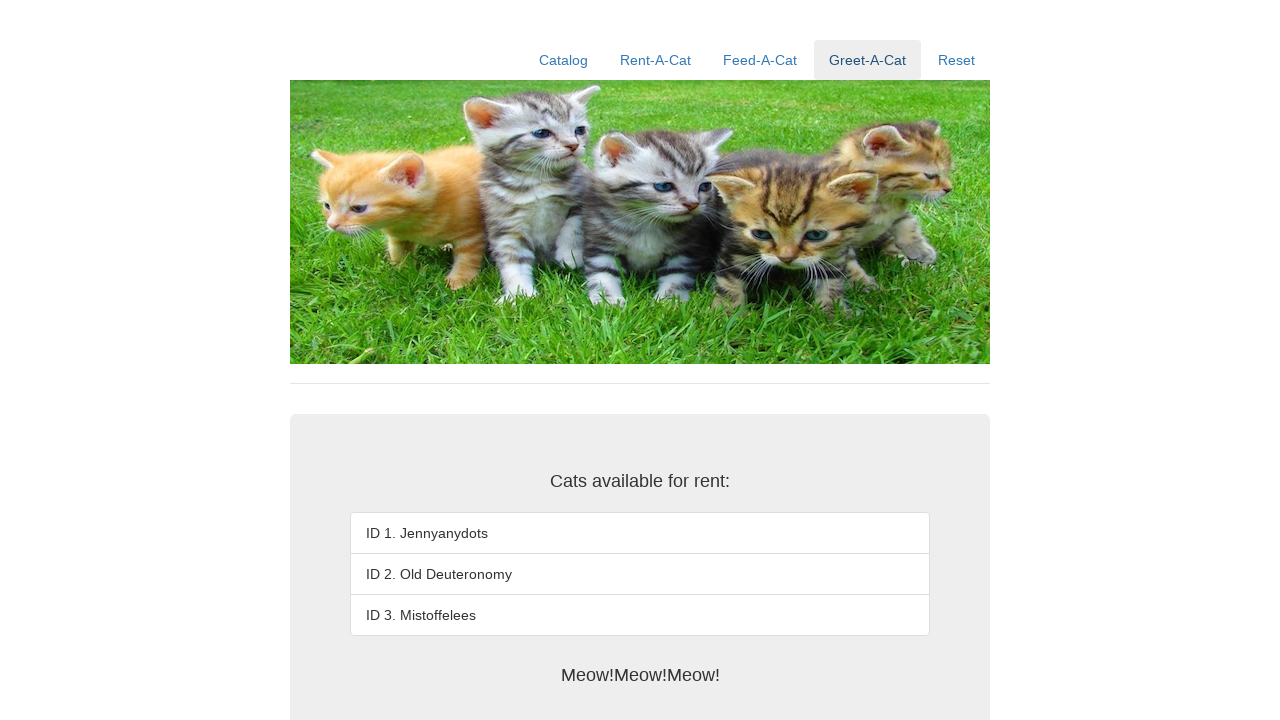